Navigates to a table demo page and selects rows by clicking checkboxes in table rows that match certain criteria (e.g., filtering by content in the row).

Starting URL: https://vins-udemy.s3.amazonaws.com/java/html/java8-stream-table-1.html

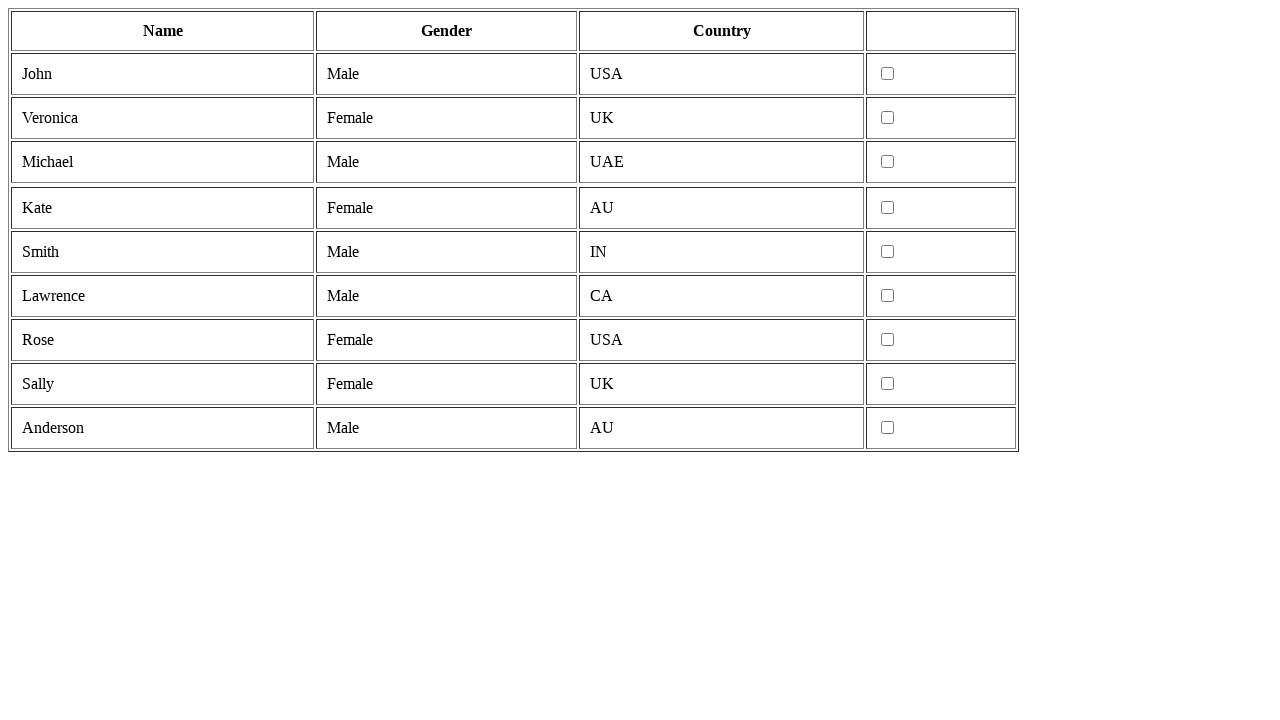

Waited for table rows to load
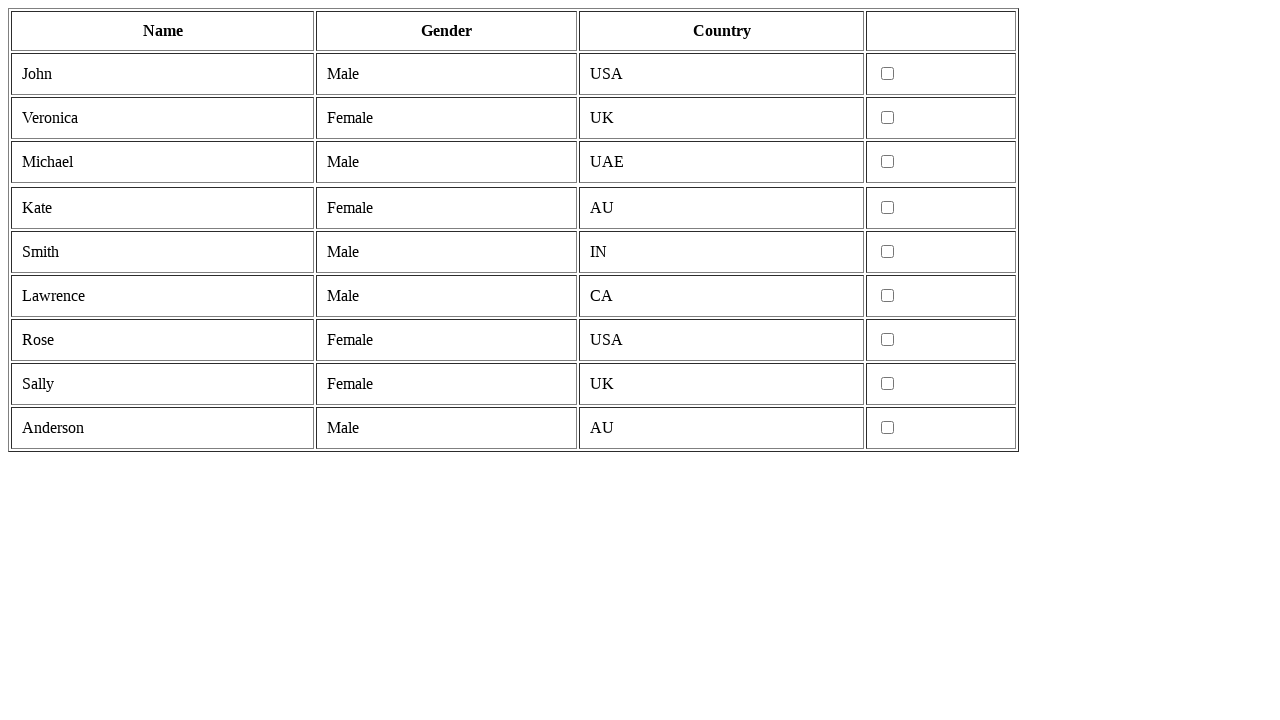

Retrieved all table rows
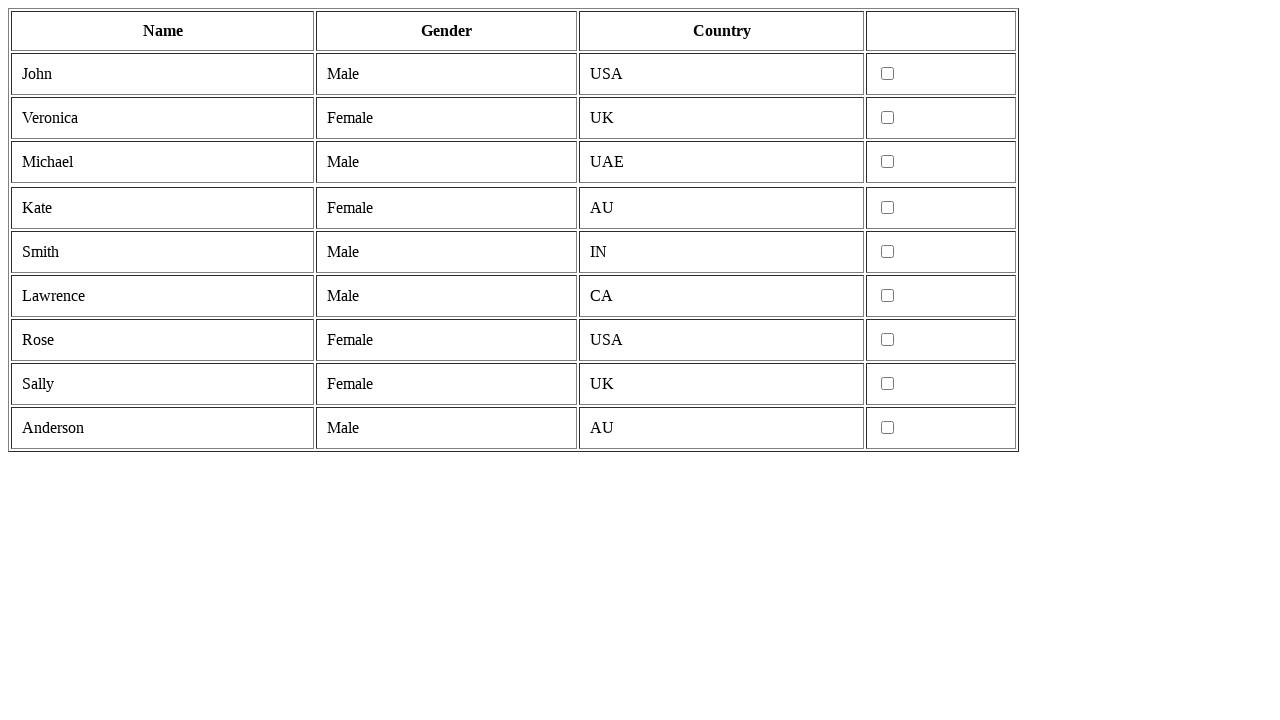

Retrieved cells from table row
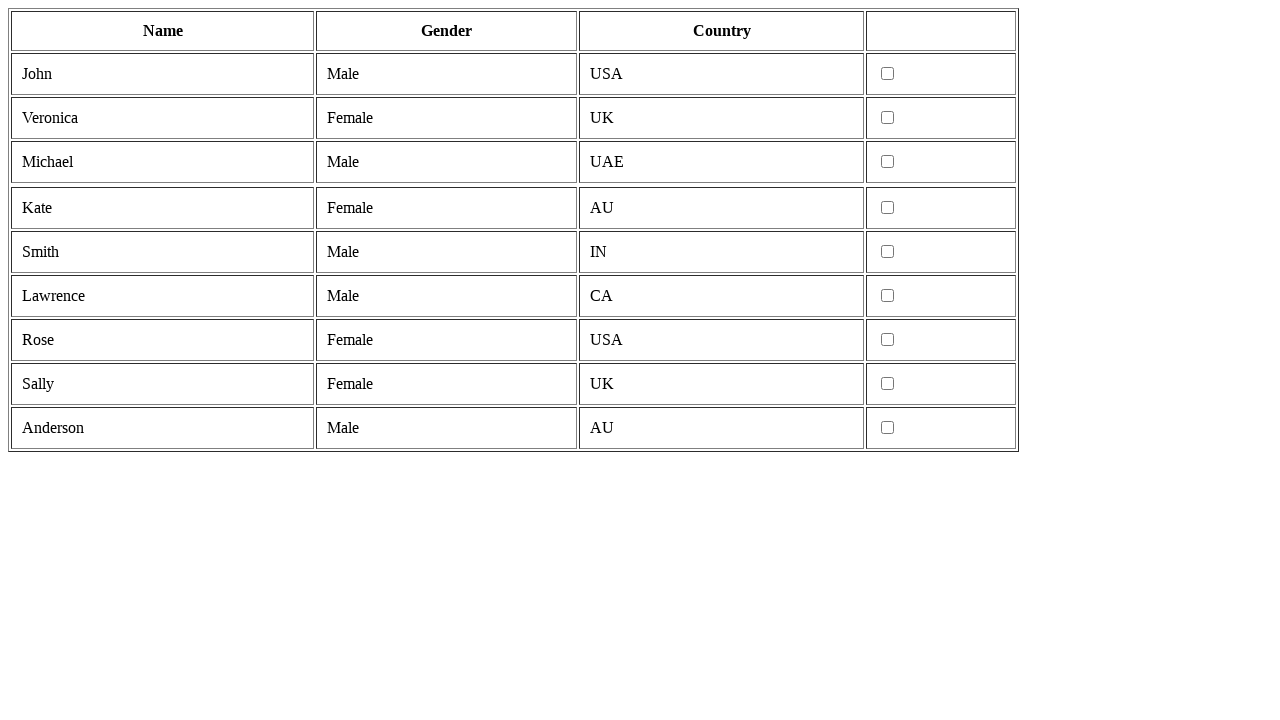

Located checkbox input in 4th column
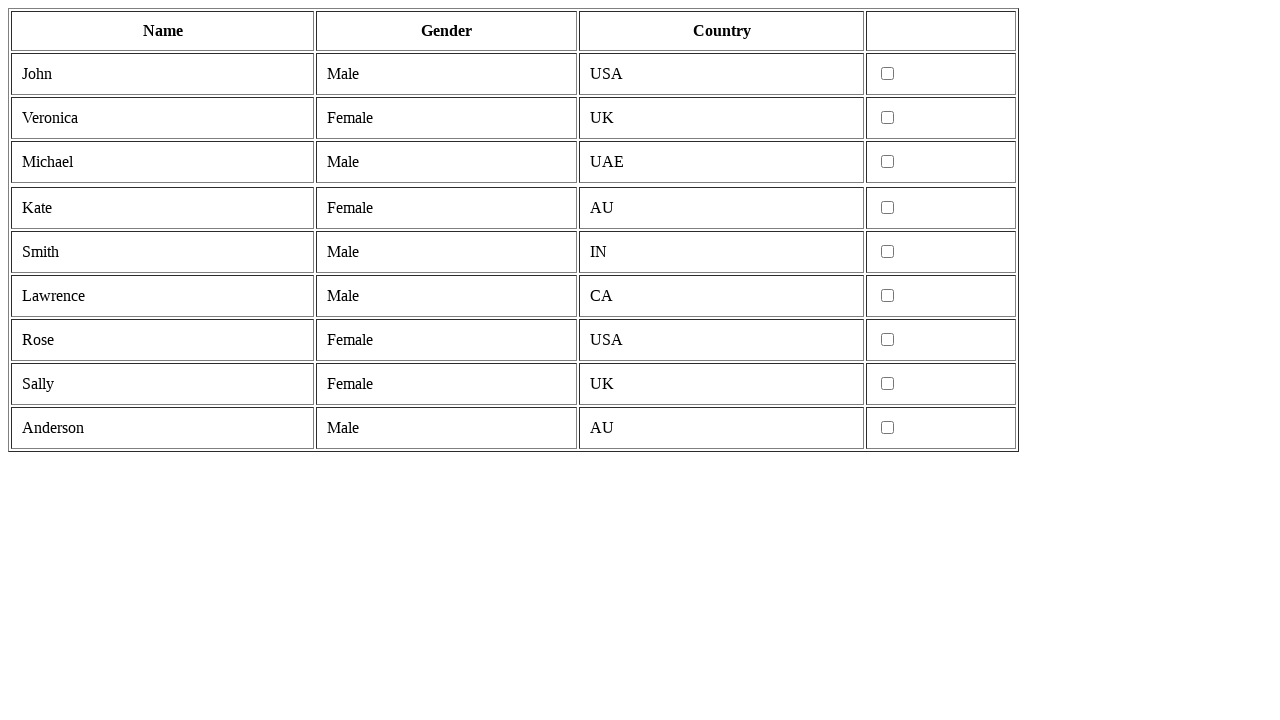

Clicked checkbox to select table row at (888, 74) on table tr >> nth=1 >> td >> nth=3 >> input
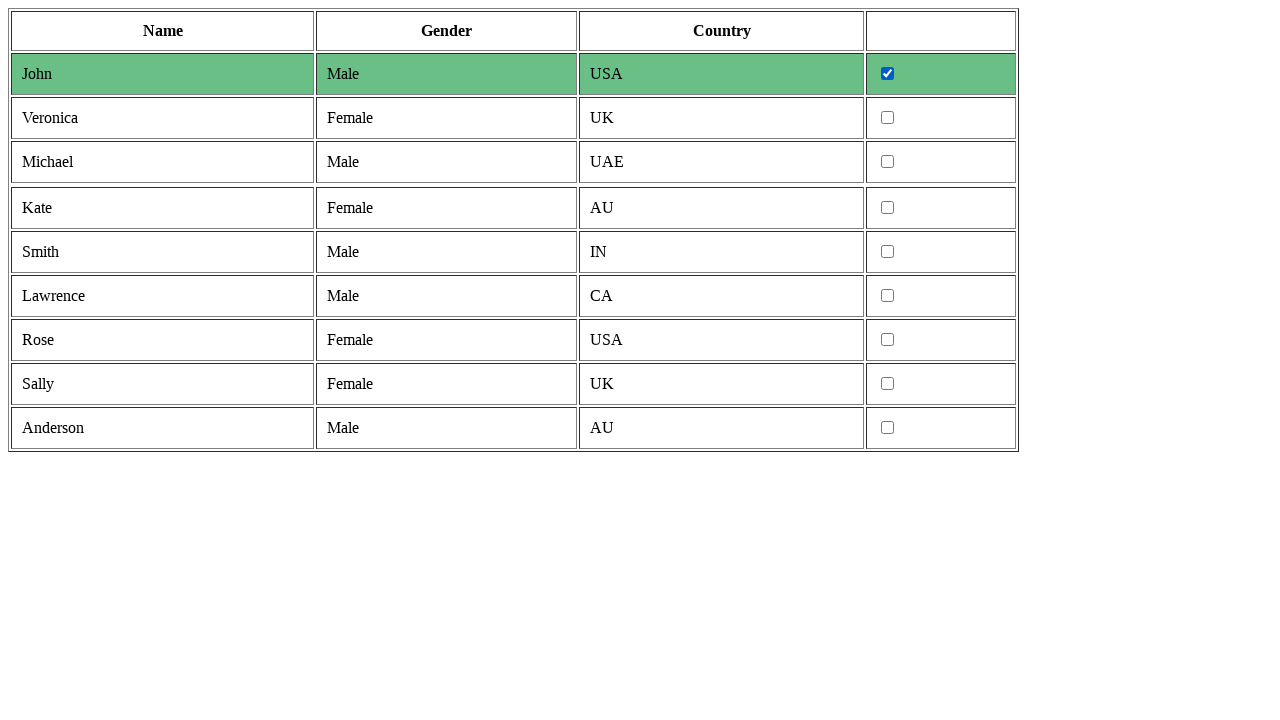

Retrieved cells from table row
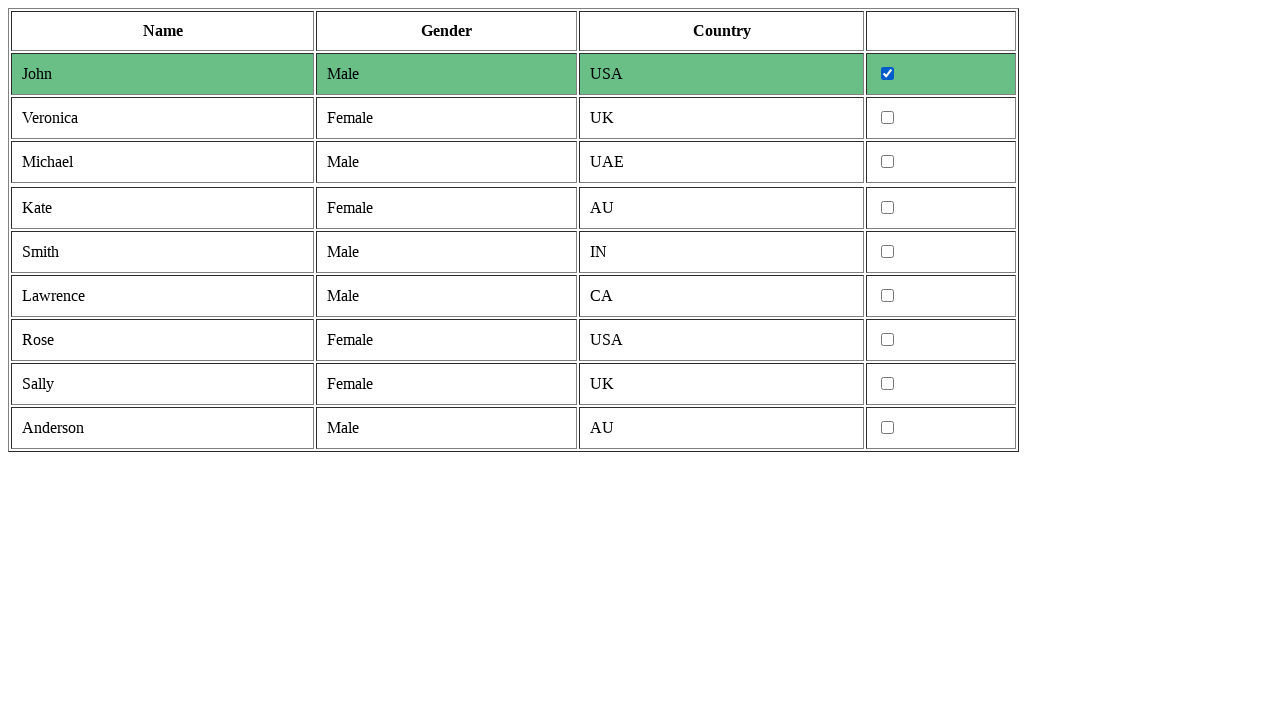

Located checkbox input in 4th column
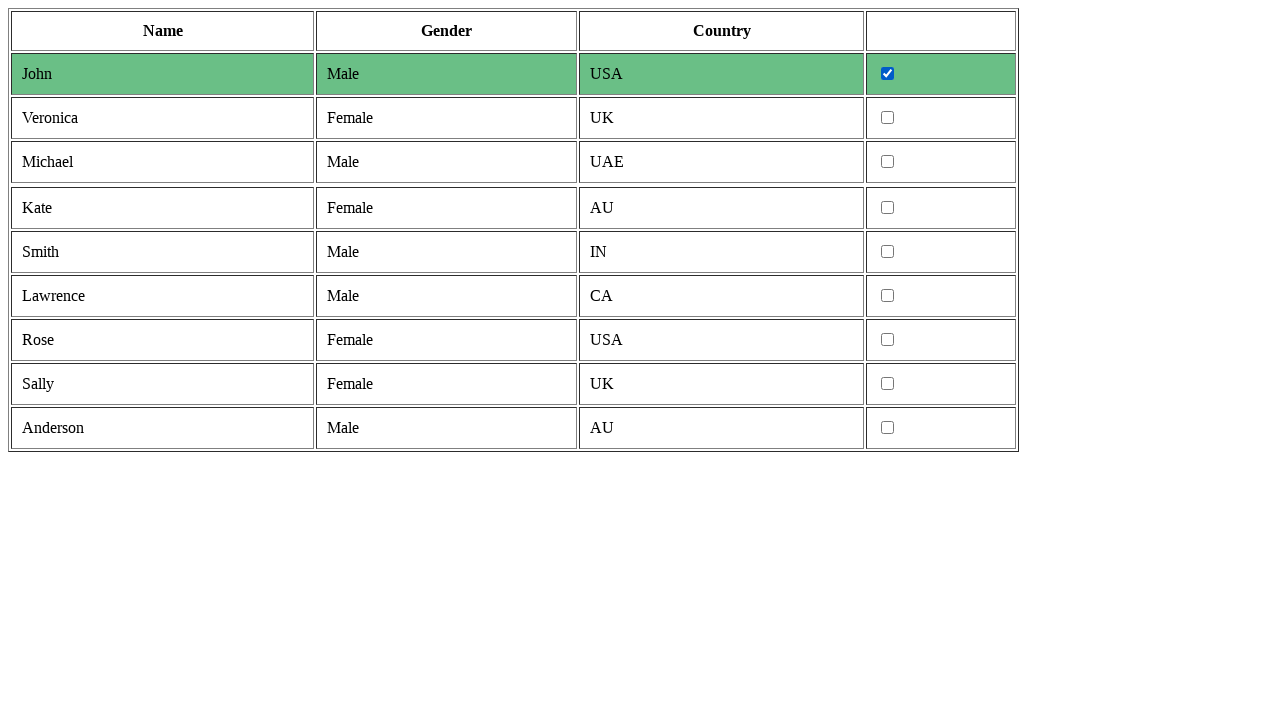

Clicked checkbox to select table row at (888, 118) on table tr >> nth=2 >> td >> nth=3 >> input
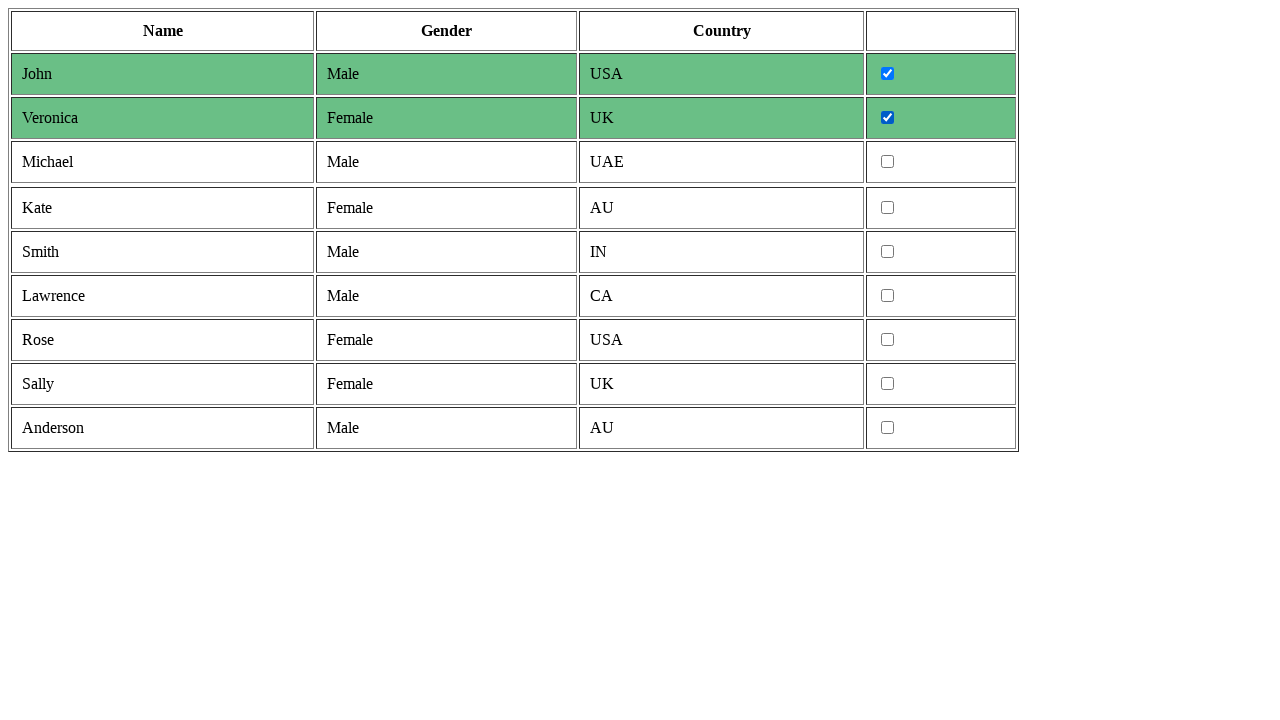

Retrieved cells from table row
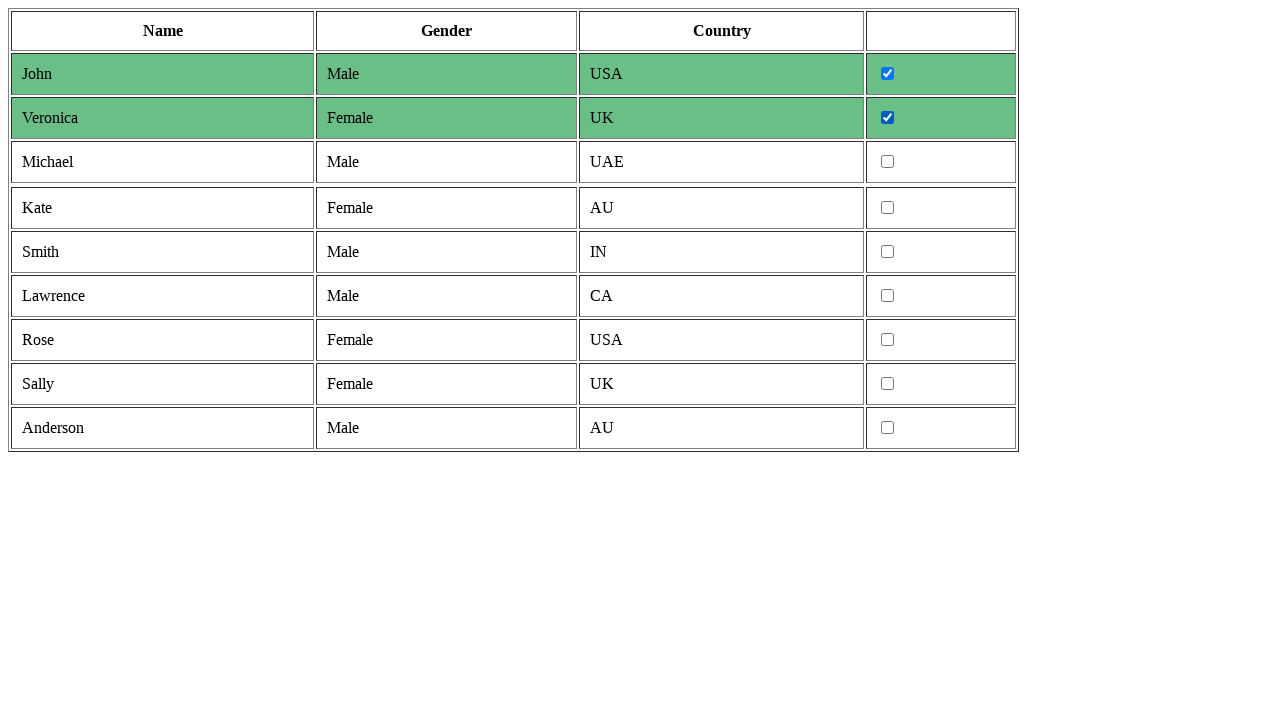

Located checkbox input in 4th column
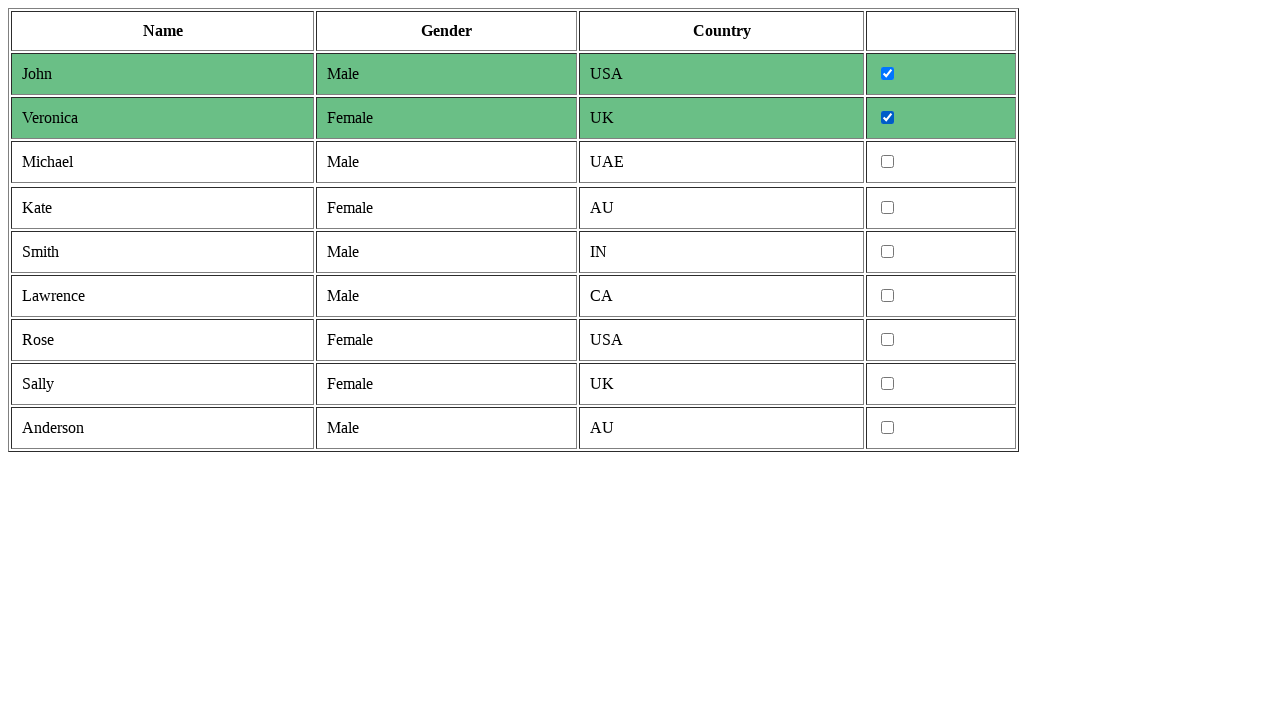

Clicked checkbox to select table row at (888, 162) on table tr >> nth=3 >> td >> nth=3 >> input
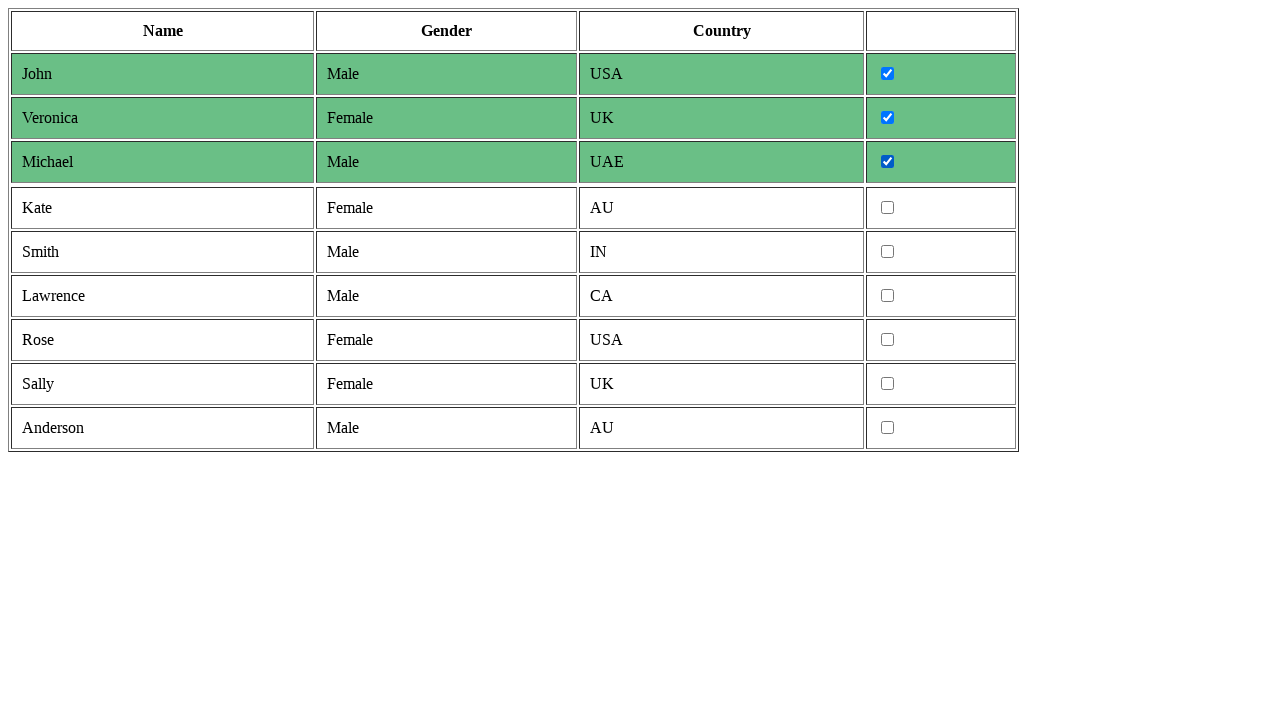

Retrieved cells from table row
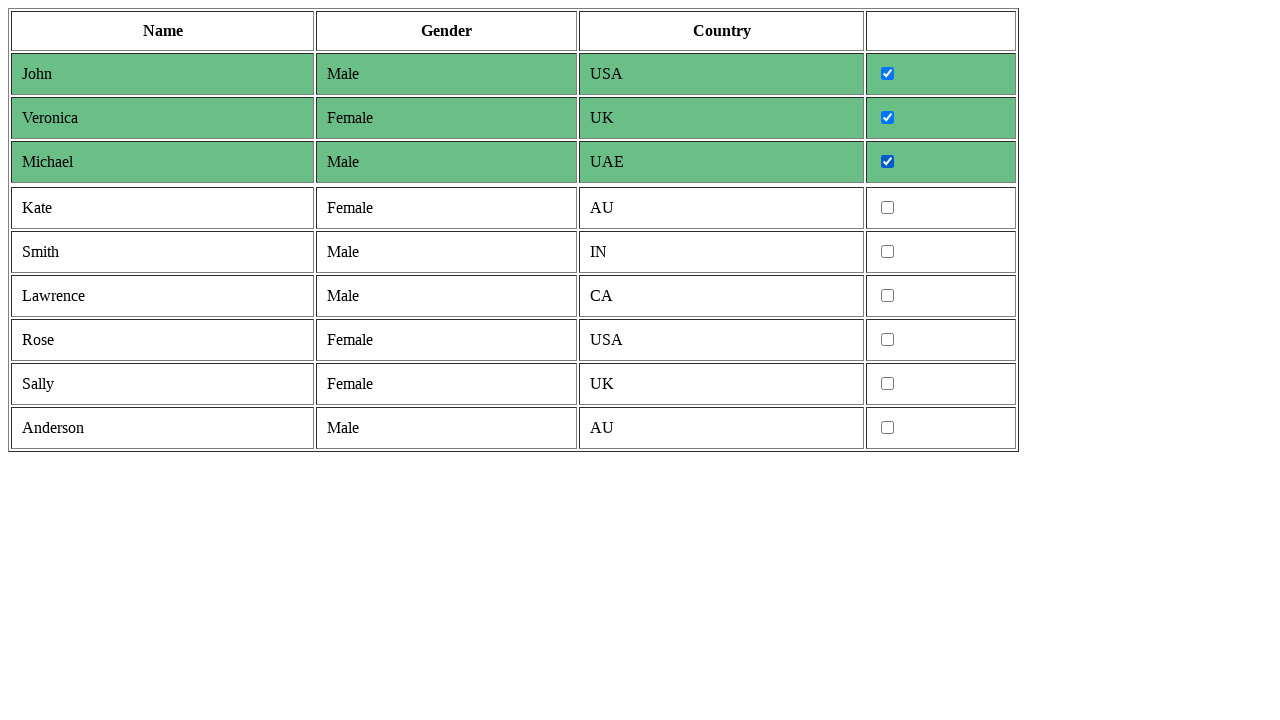

Retrieved cells from table row
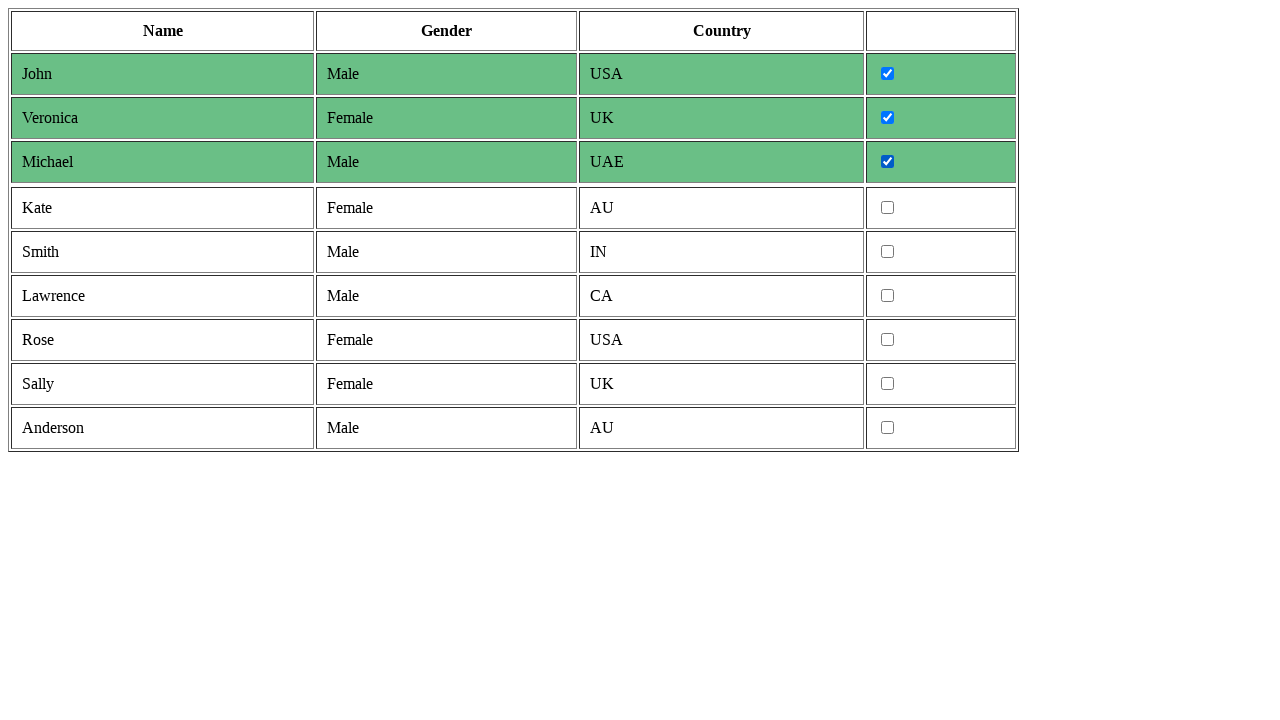

Located checkbox input in 4th column
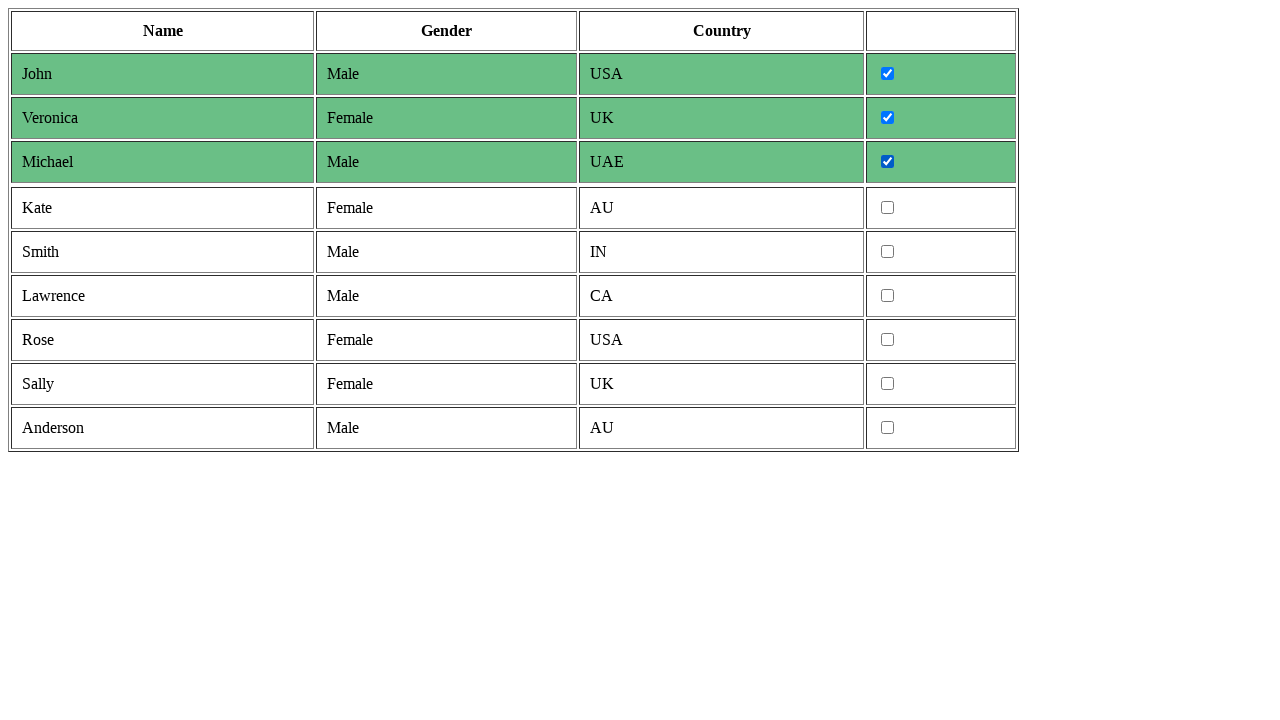

Clicked checkbox to select table row at (888, 208) on table tr >> nth=5 >> td >> nth=3 >> input
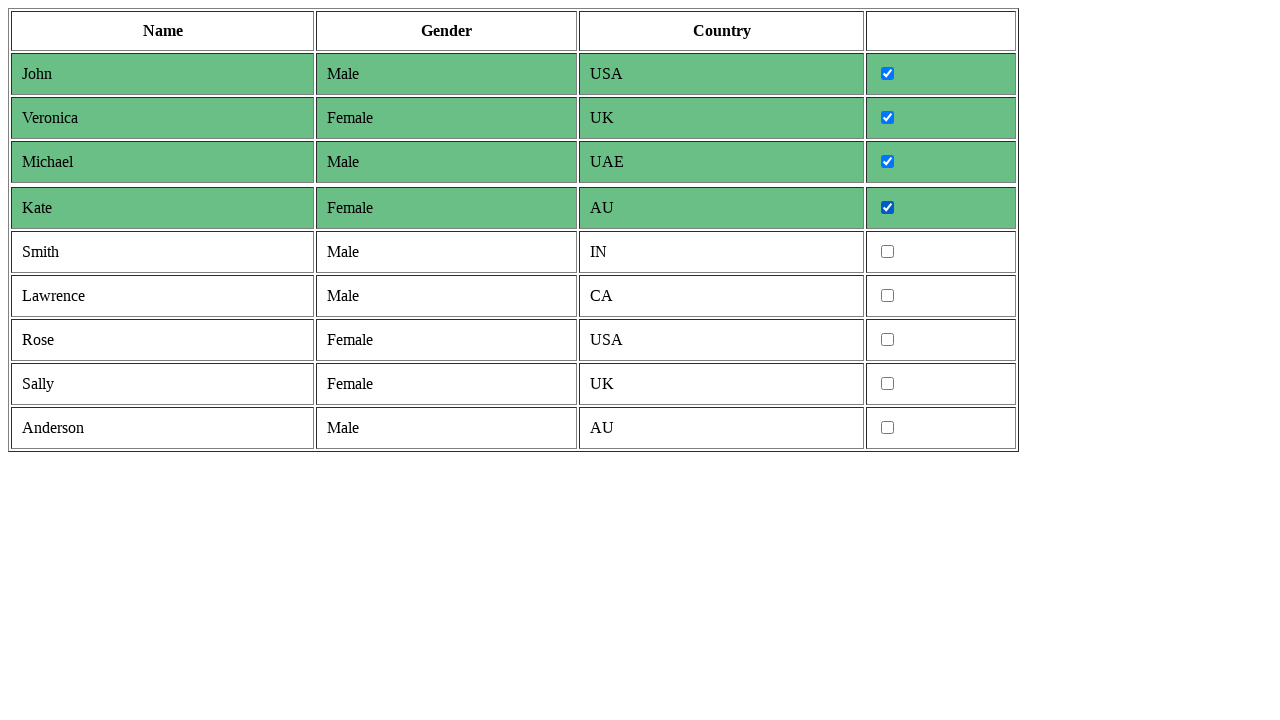

Retrieved cells from table row
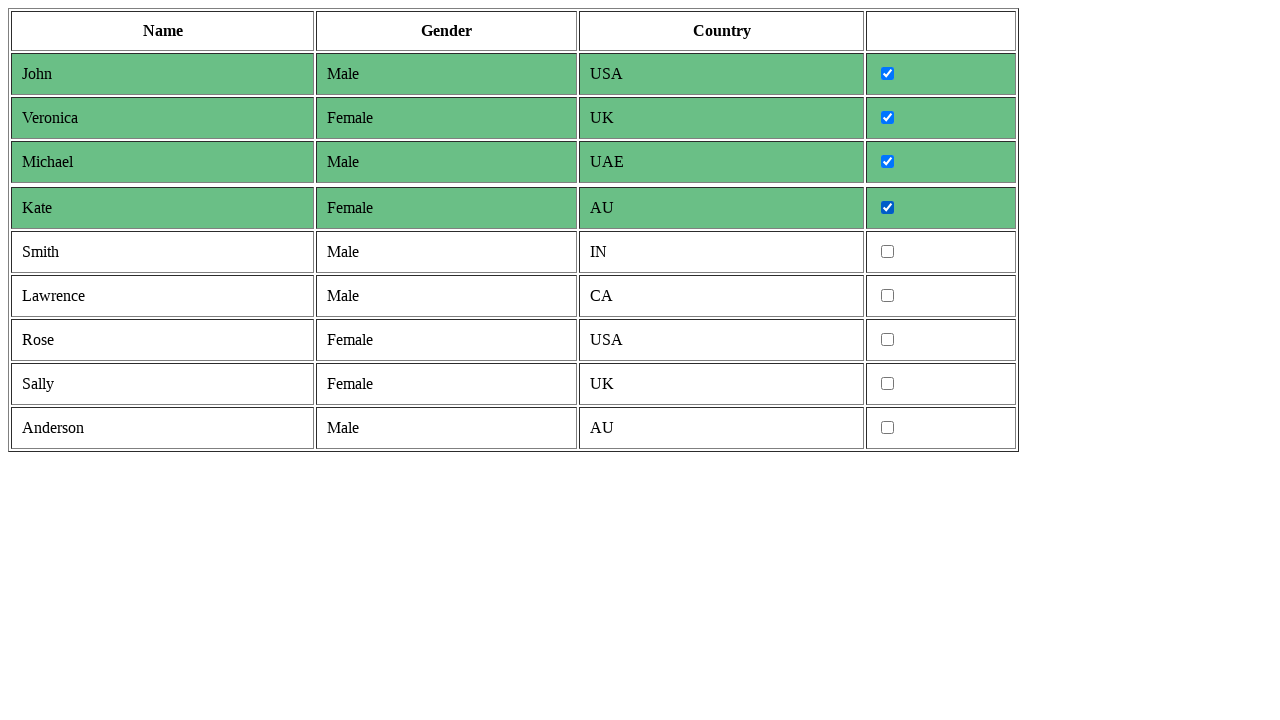

Located checkbox input in 4th column
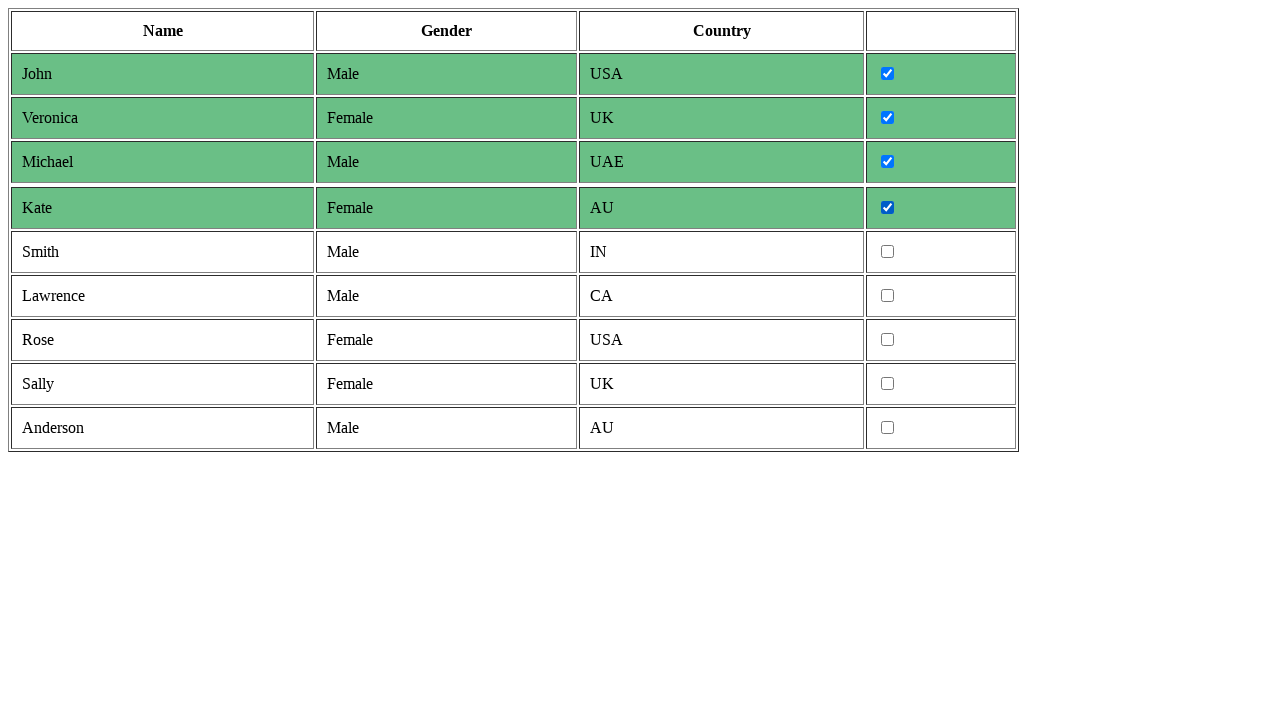

Clicked checkbox to select table row at (888, 252) on table tr >> nth=6 >> td >> nth=3 >> input
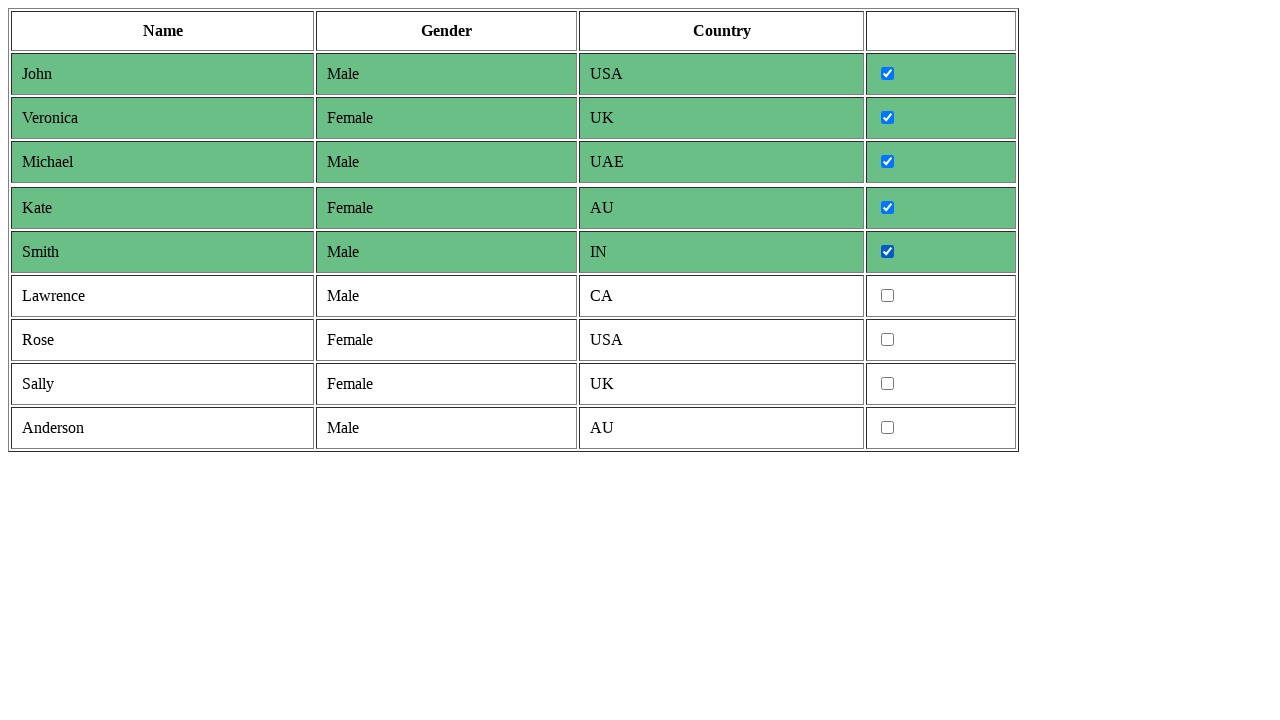

Retrieved cells from table row
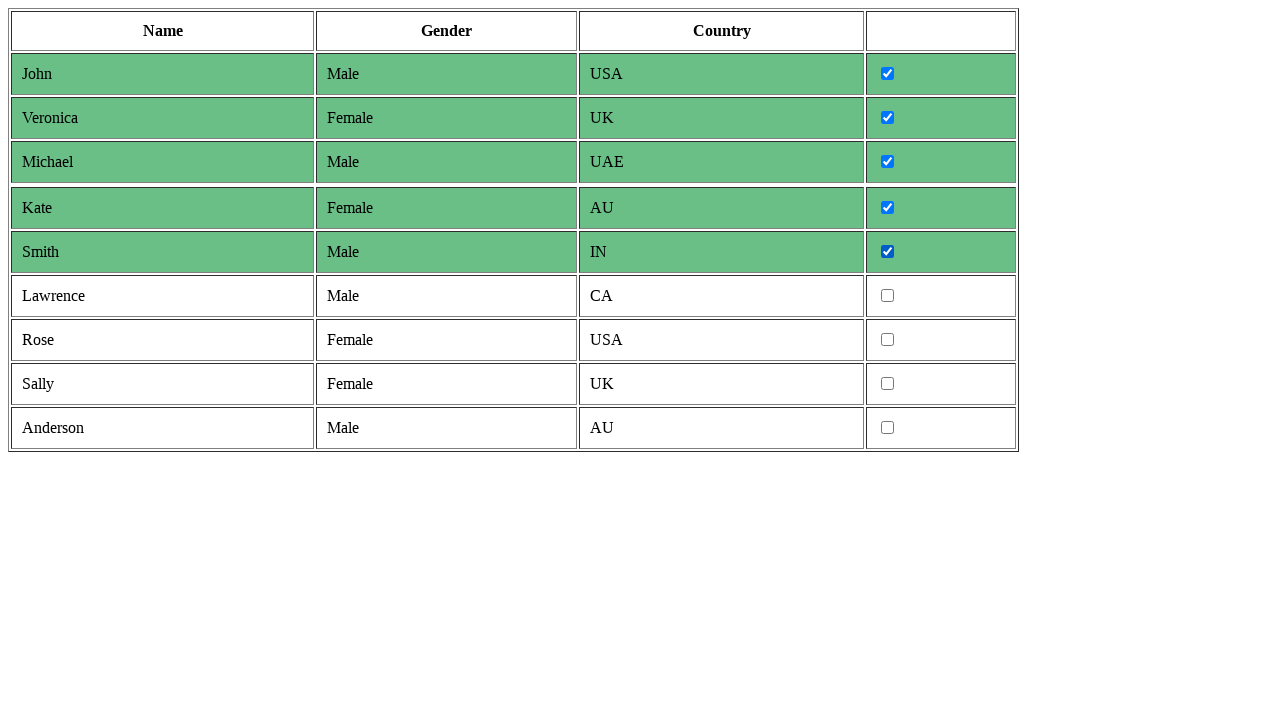

Located checkbox input in 4th column
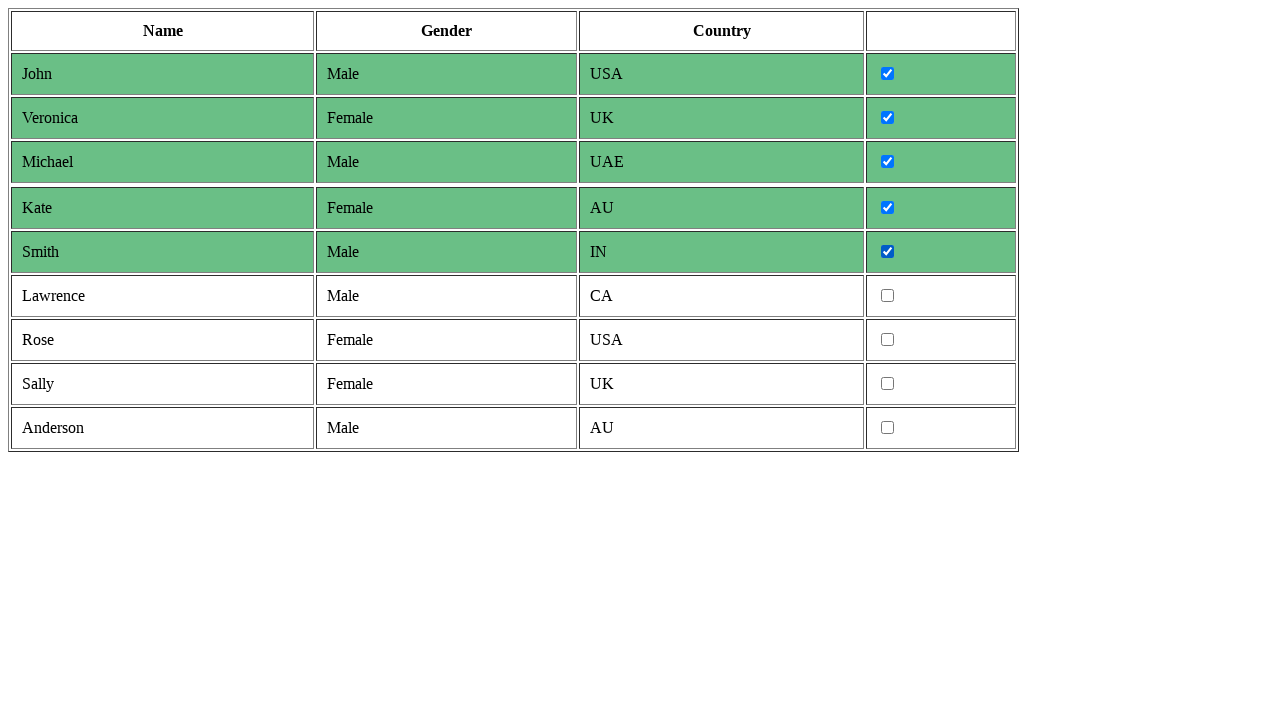

Clicked checkbox to select table row at (888, 296) on table tr >> nth=7 >> td >> nth=3 >> input
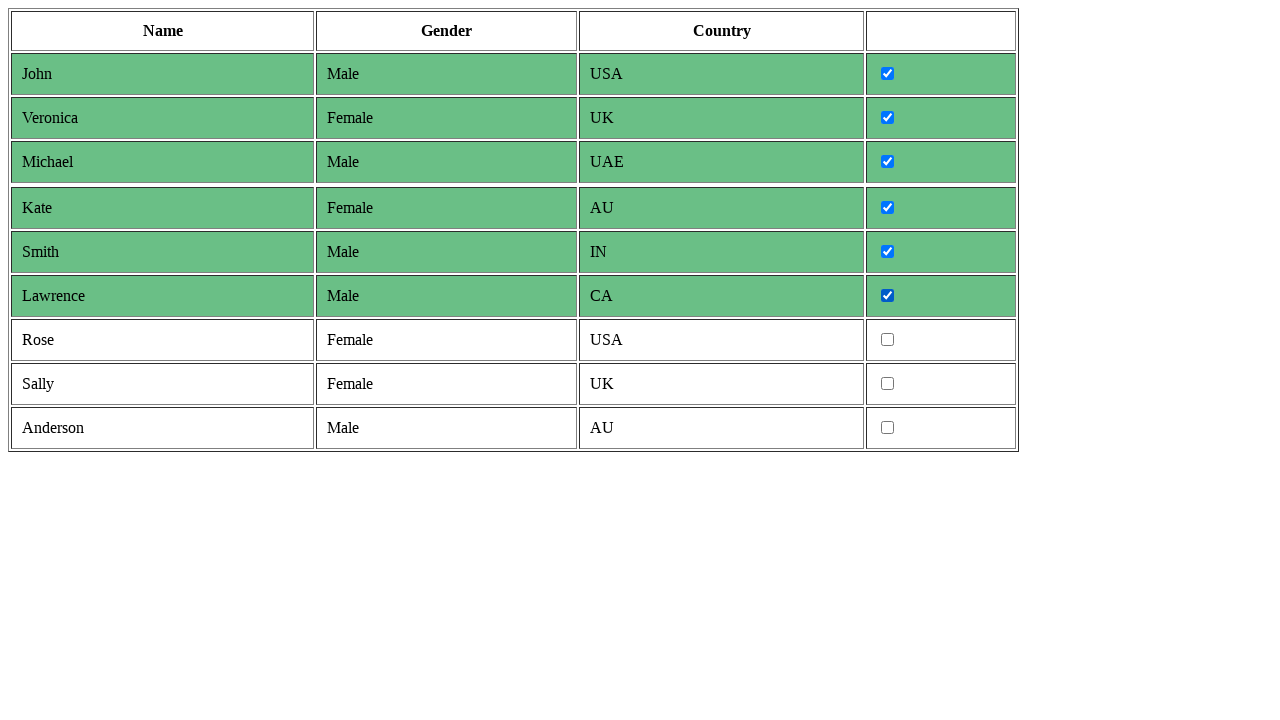

Retrieved cells from table row
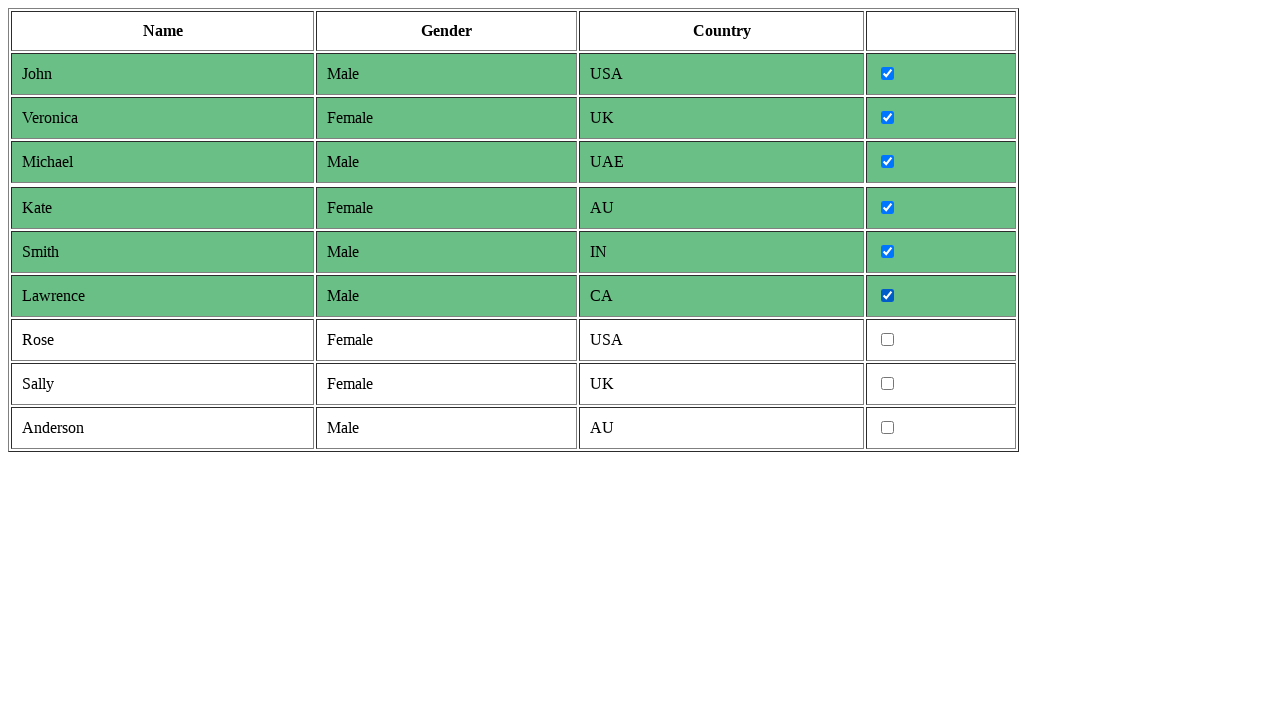

Located checkbox input in 4th column
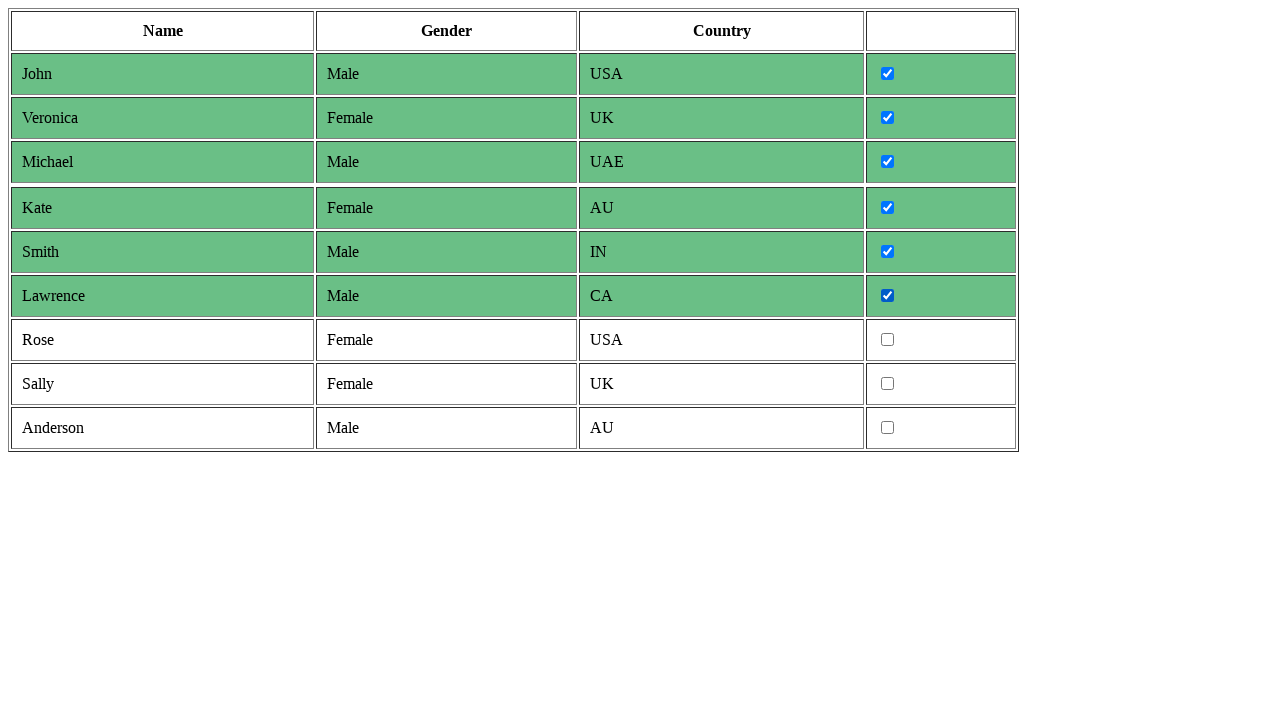

Clicked checkbox to select table row at (888, 340) on table tr >> nth=8 >> td >> nth=3 >> input
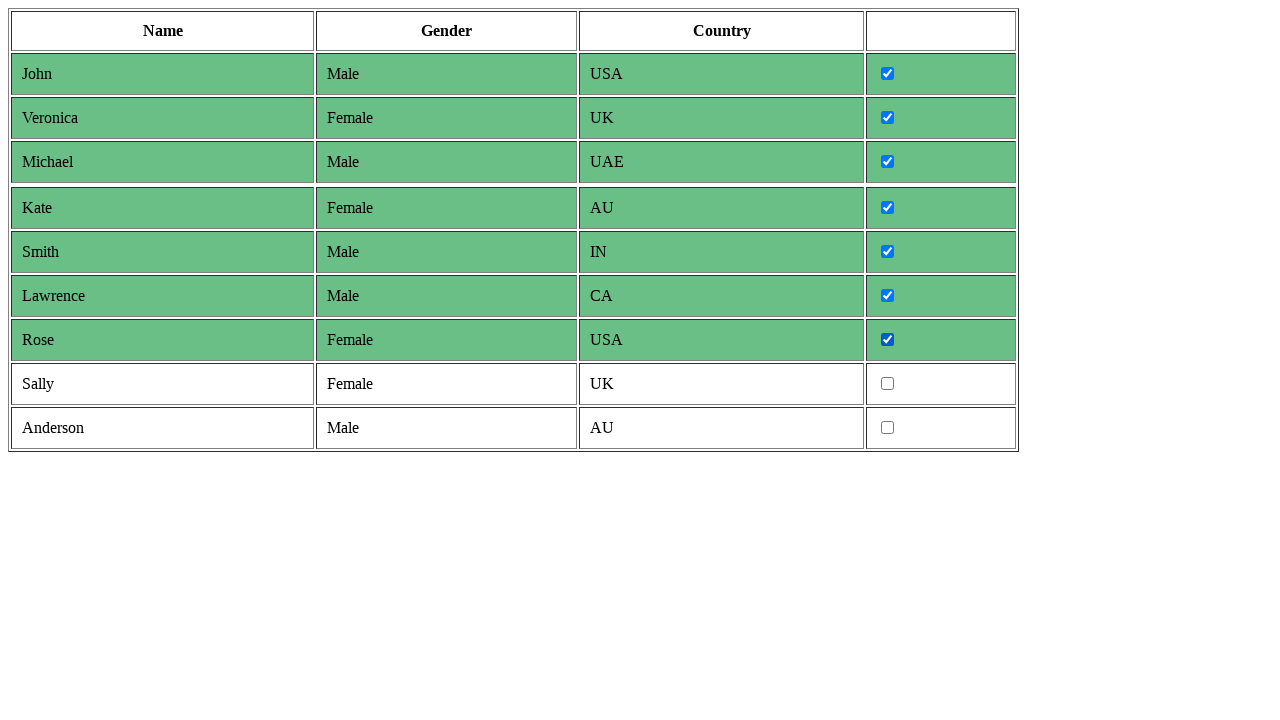

Retrieved cells from table row
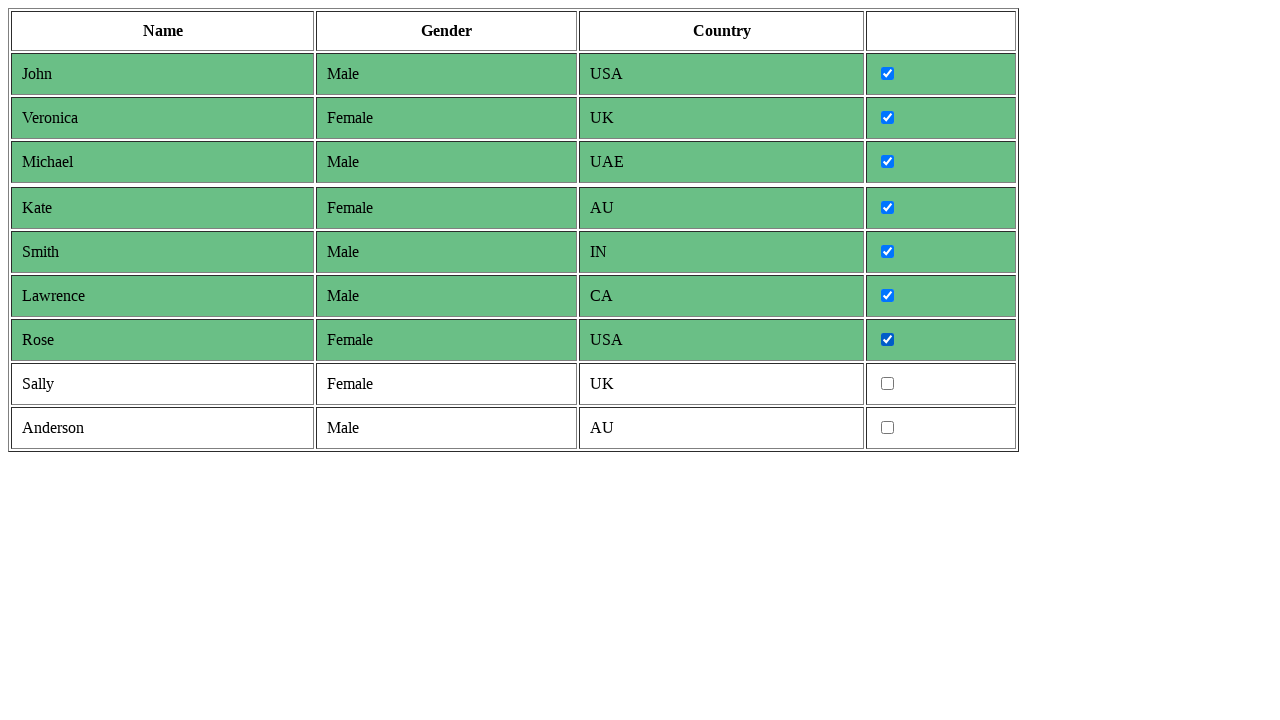

Located checkbox input in 4th column
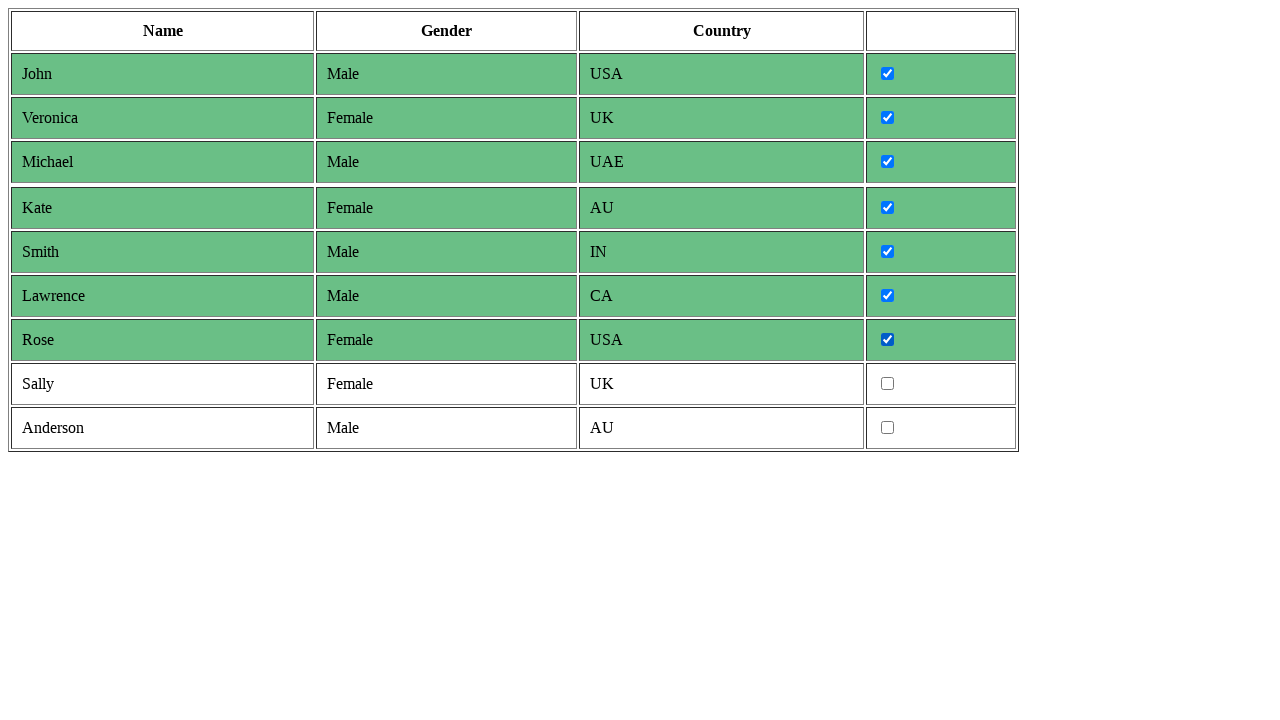

Clicked checkbox to select table row at (888, 384) on table tr >> nth=9 >> td >> nth=3 >> input
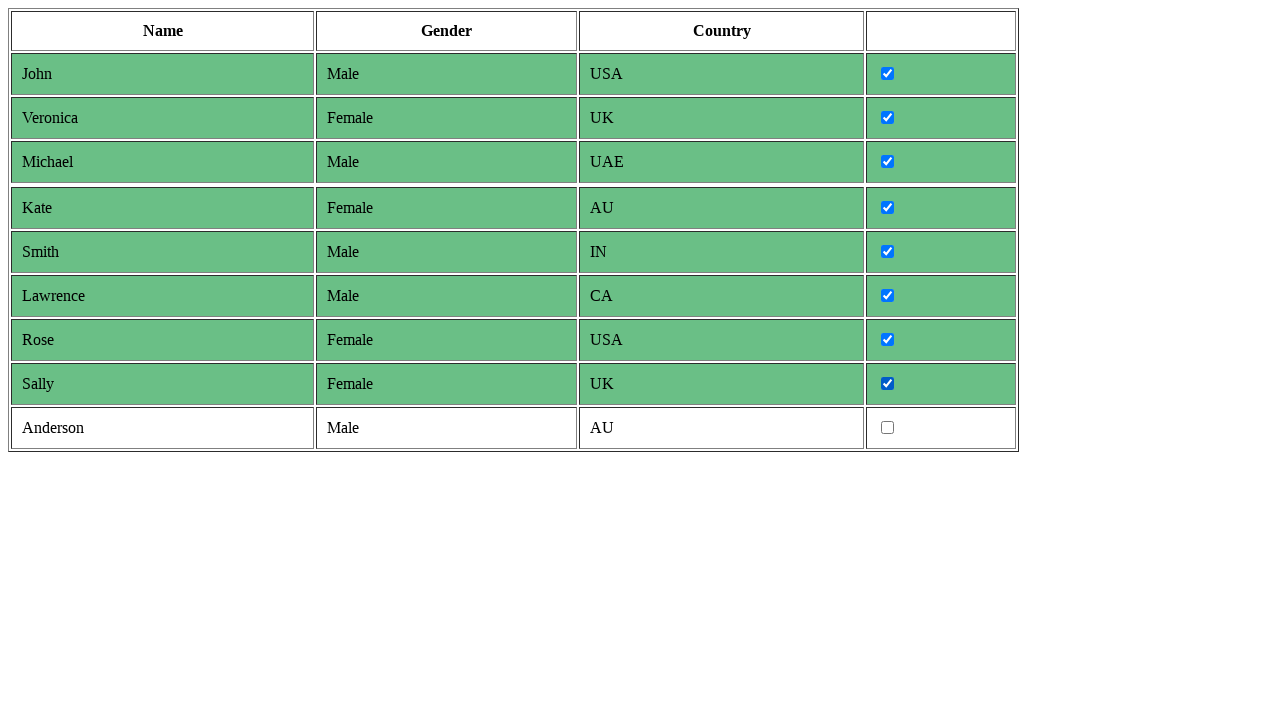

Retrieved cells from table row
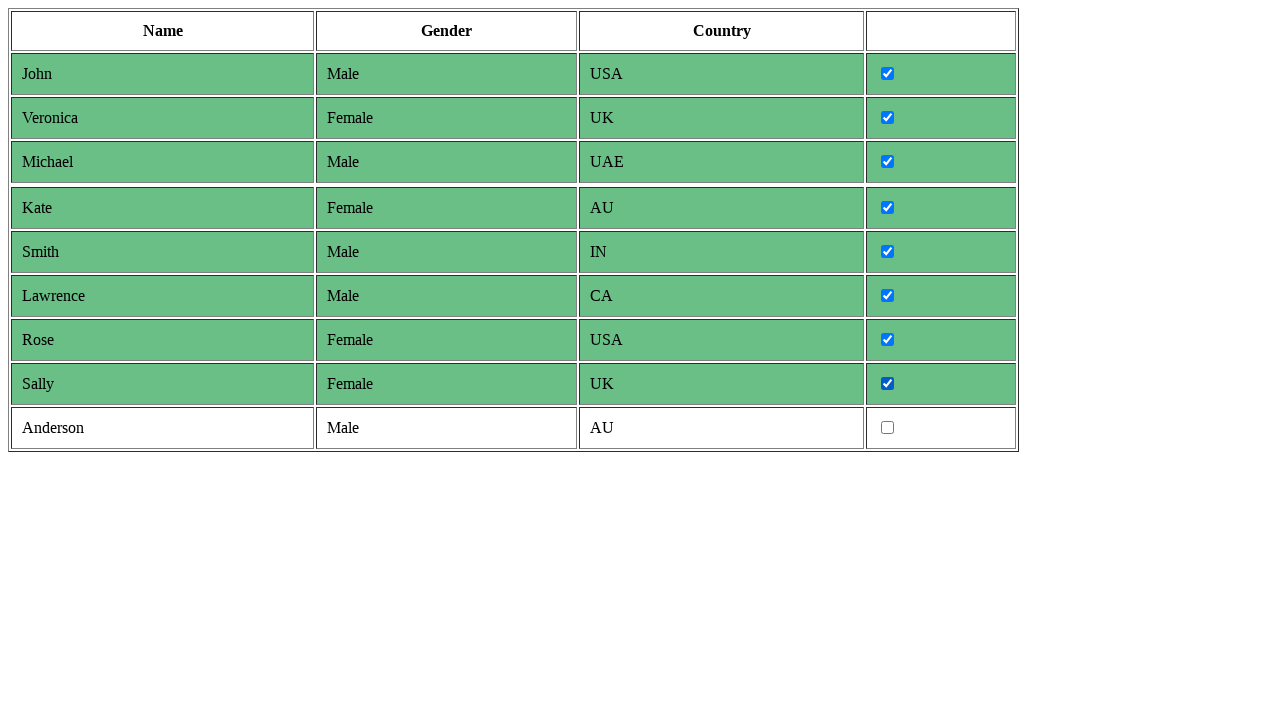

Located checkbox input in 4th column
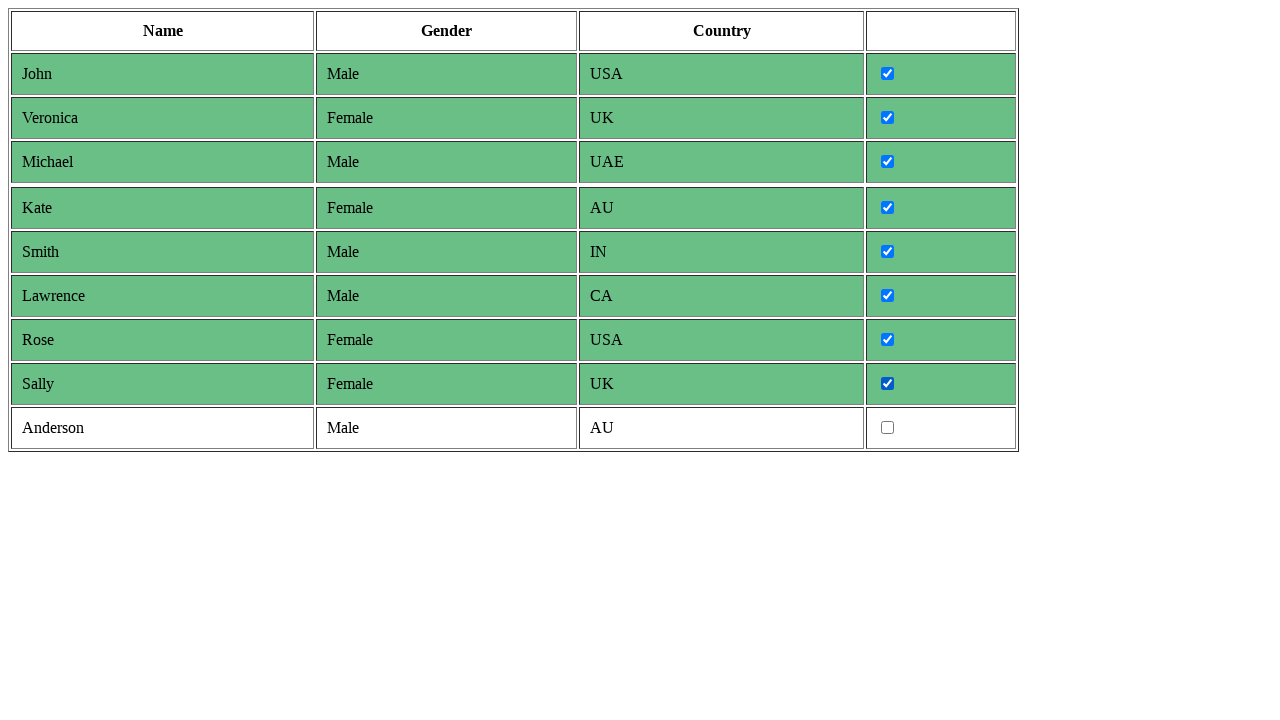

Clicked checkbox to select table row at (888, 428) on table tr >> nth=10 >> td >> nth=3 >> input
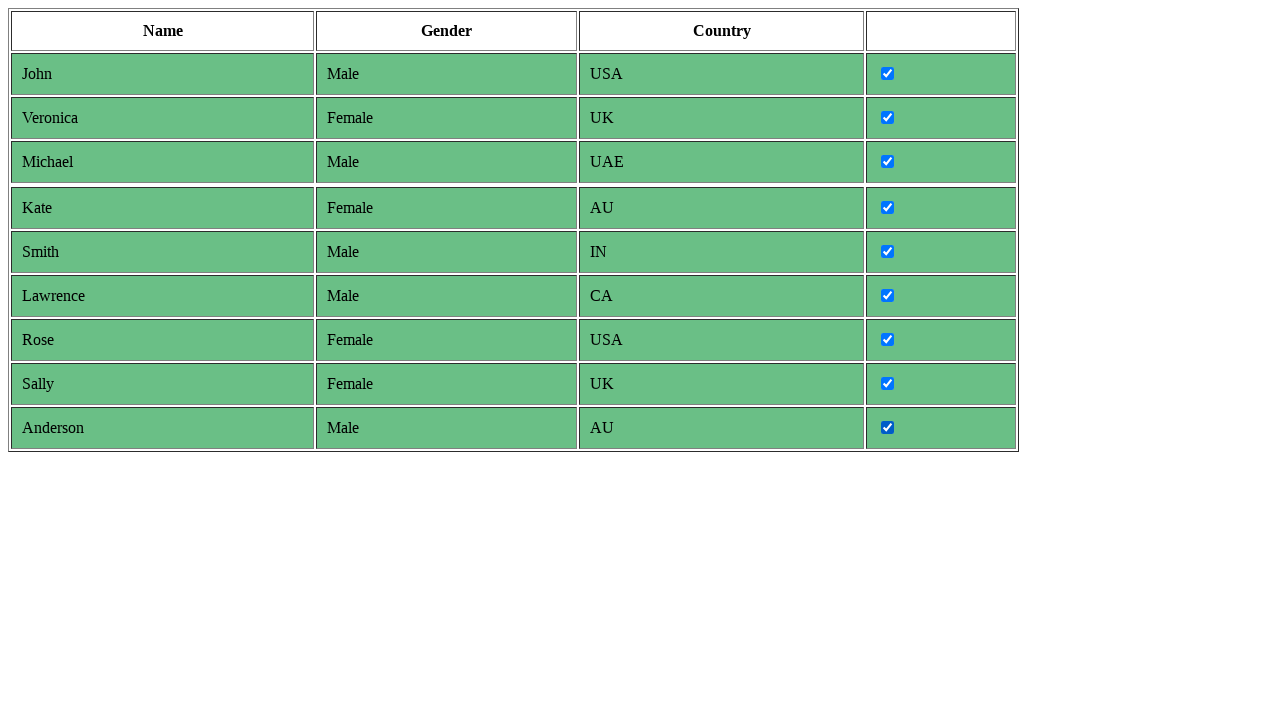

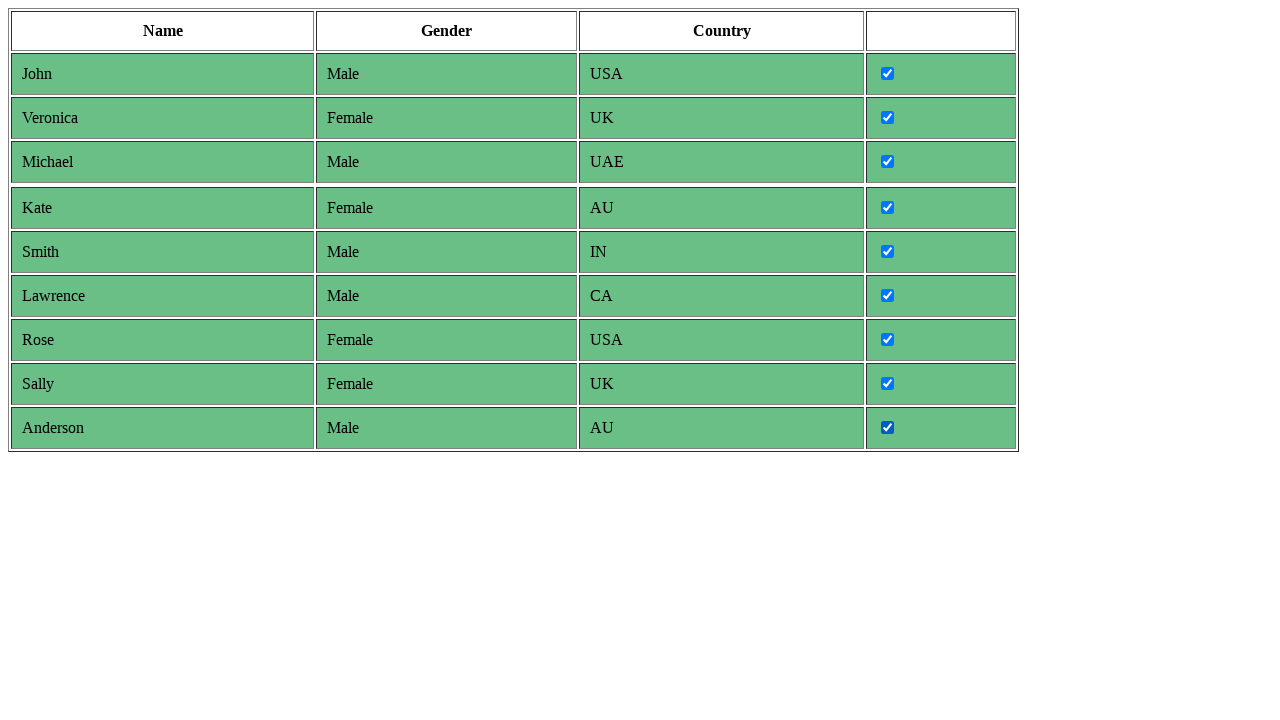